Navigates to a registration form page and validates that various form elements are displayed, enabled, and exist on the page.

Starting URL: https://demoqa.com/automation-practice-form

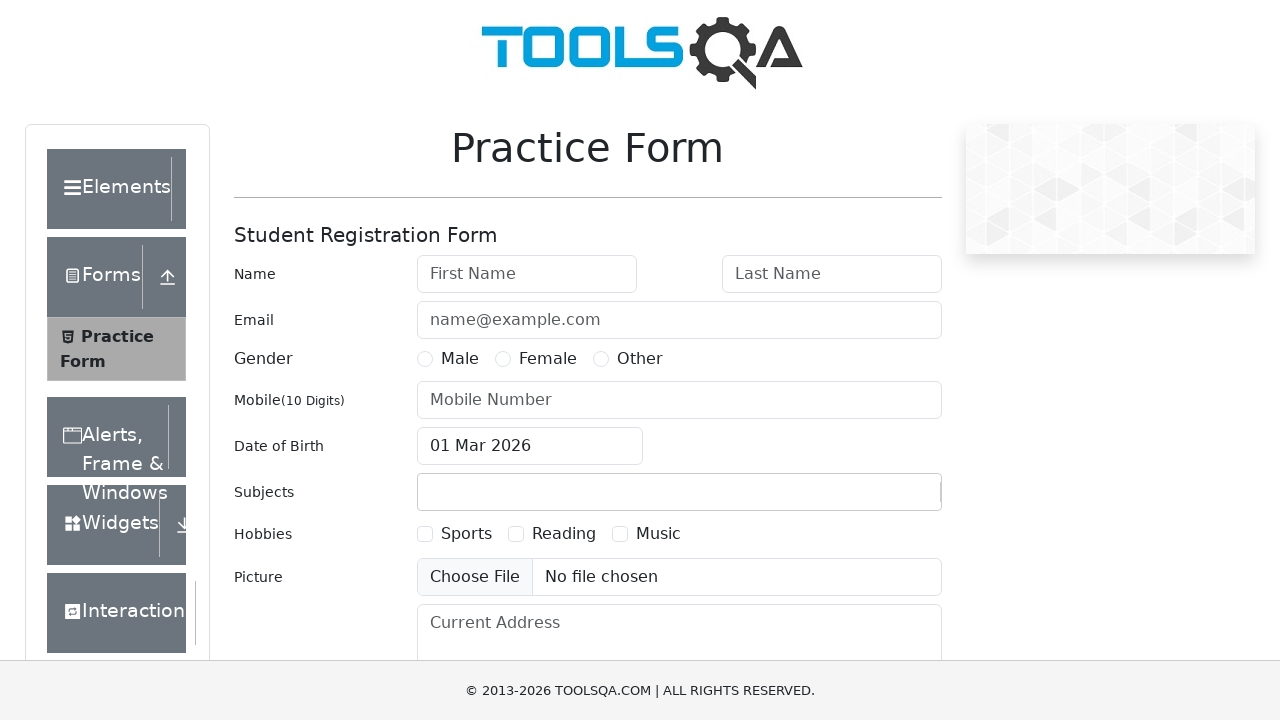

Waited for first name field to load
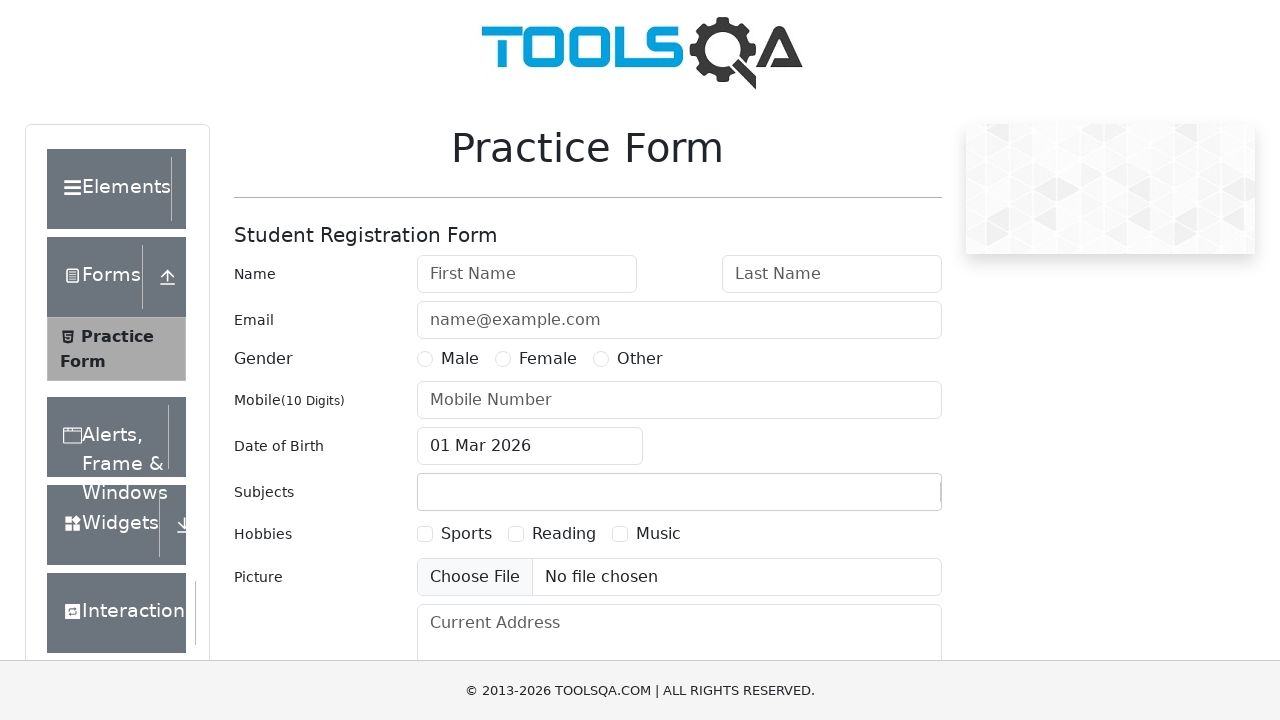

Verified first name field is displayed
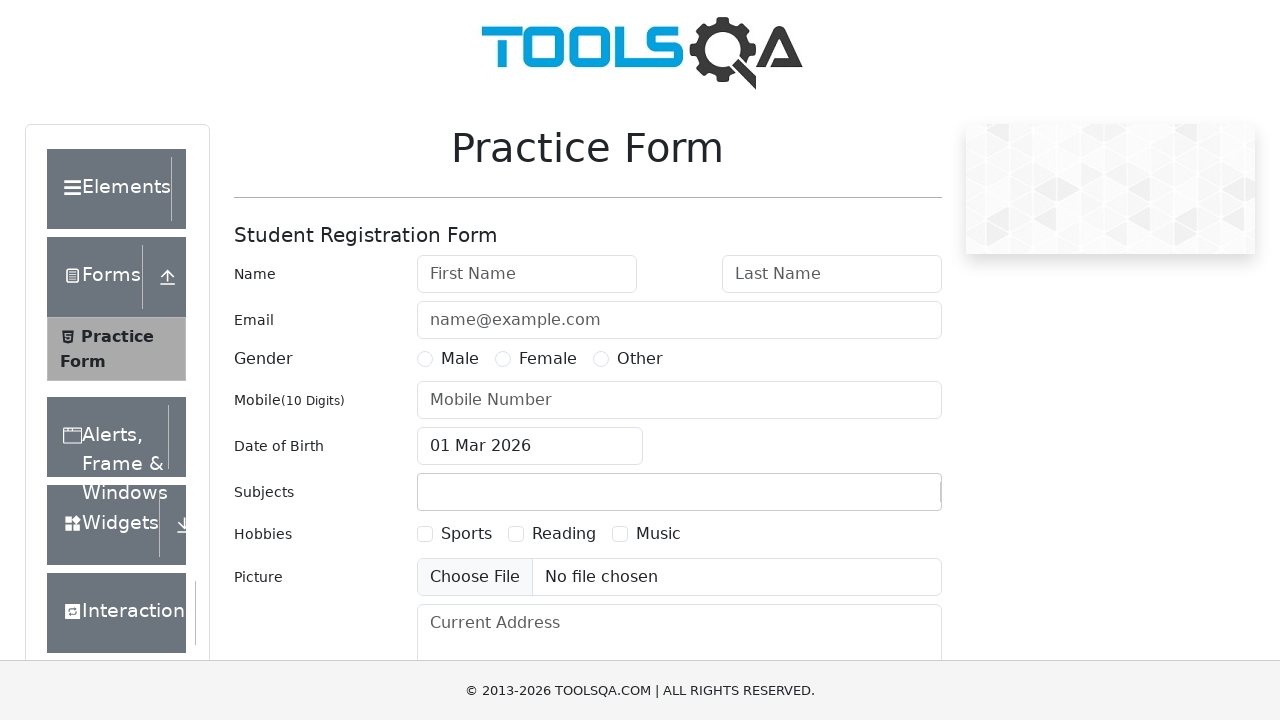

Verified last name field is enabled
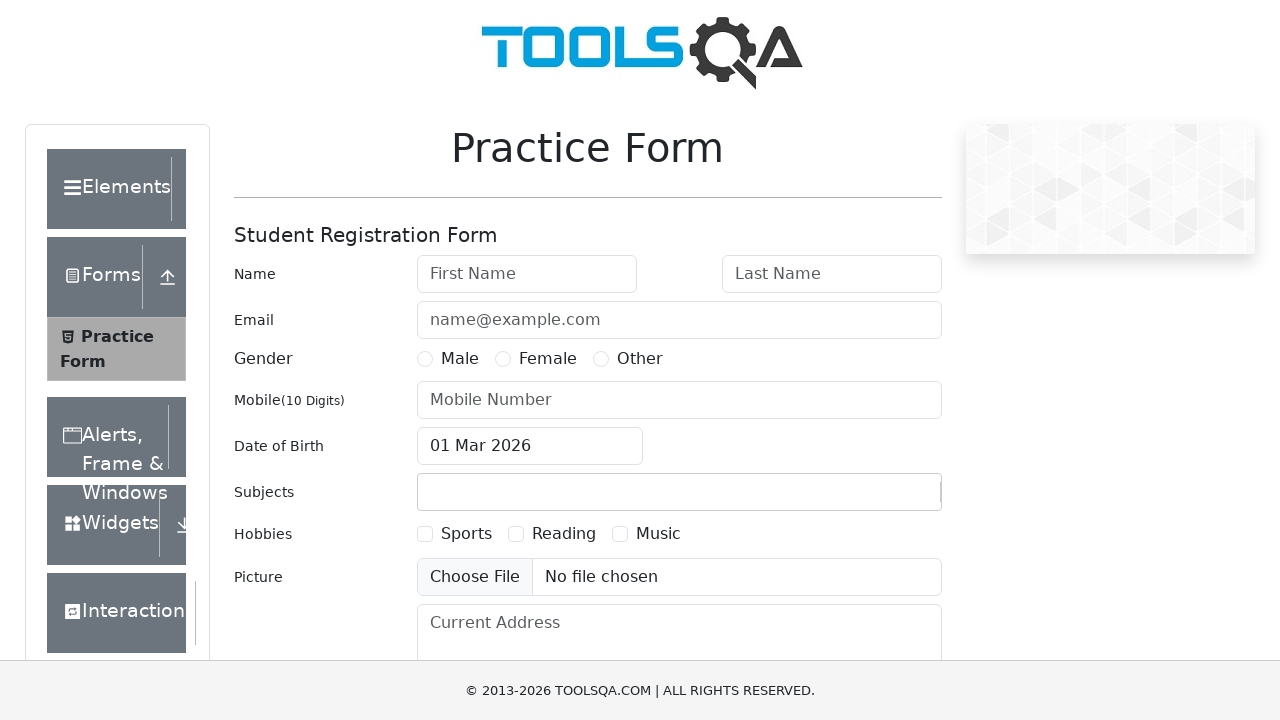

Verified date of birth input is visible
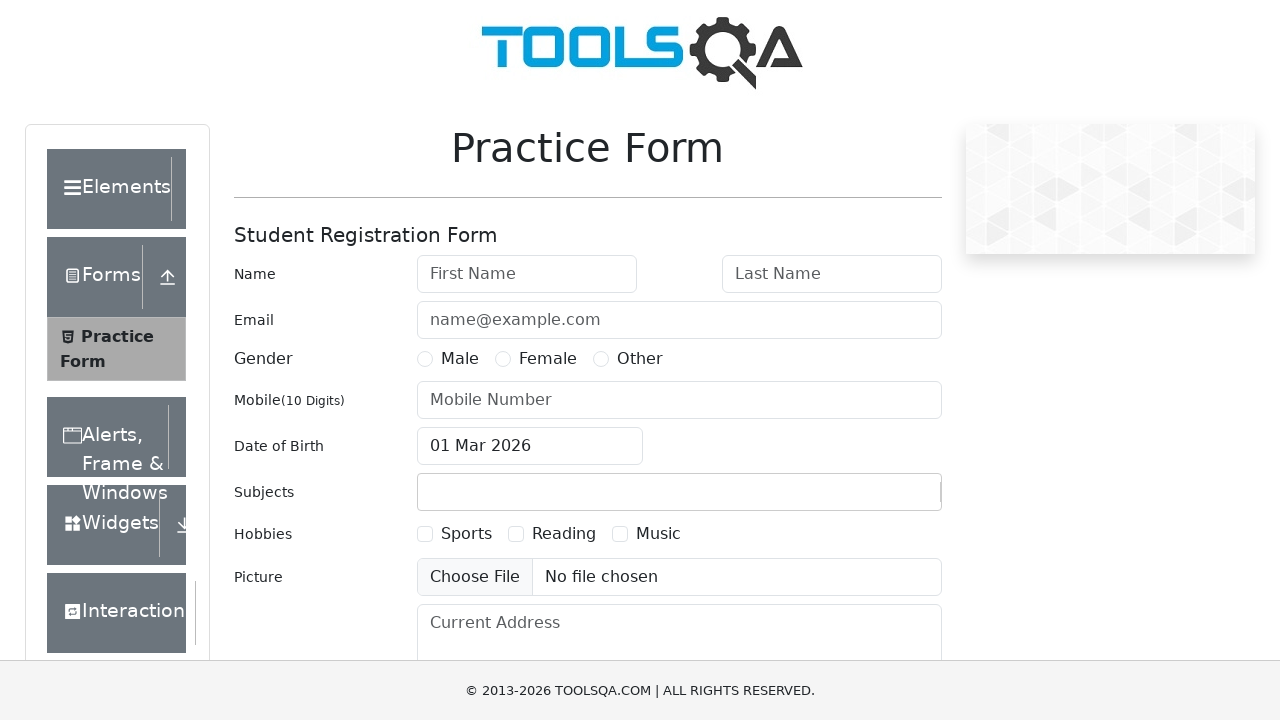

Verified date of birth input is enabled
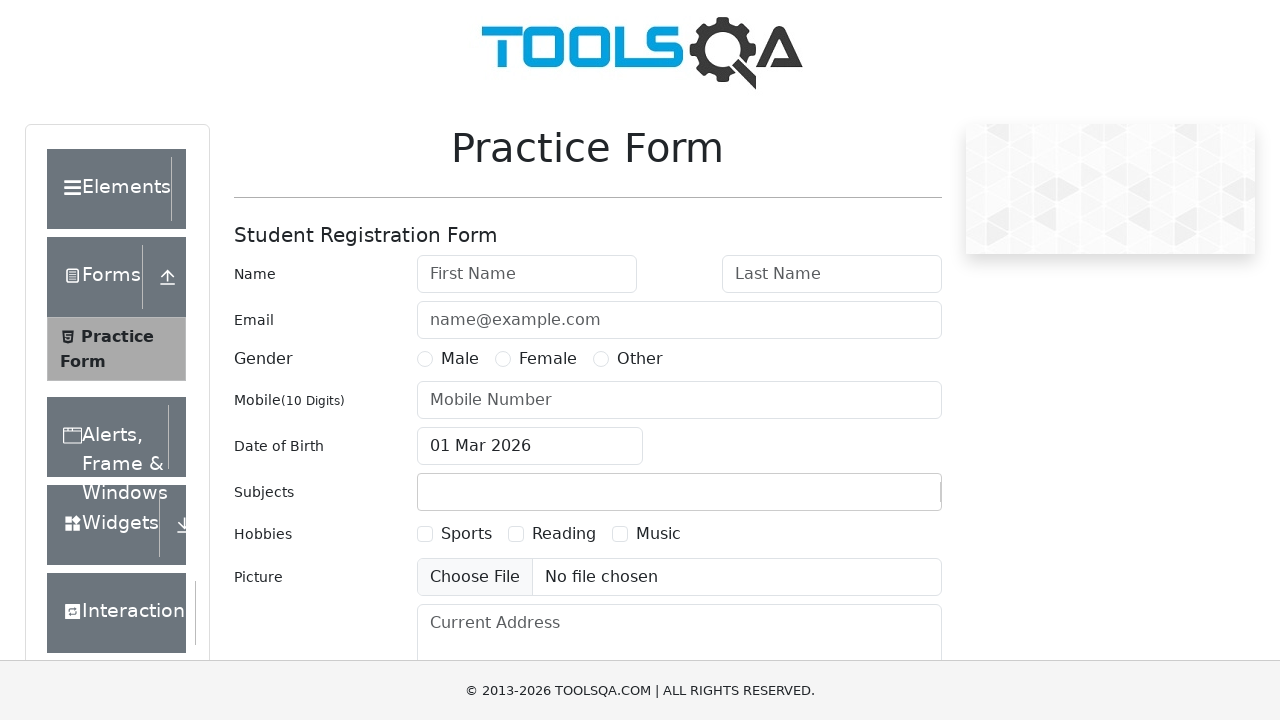

Verified hobbies checkbox exists
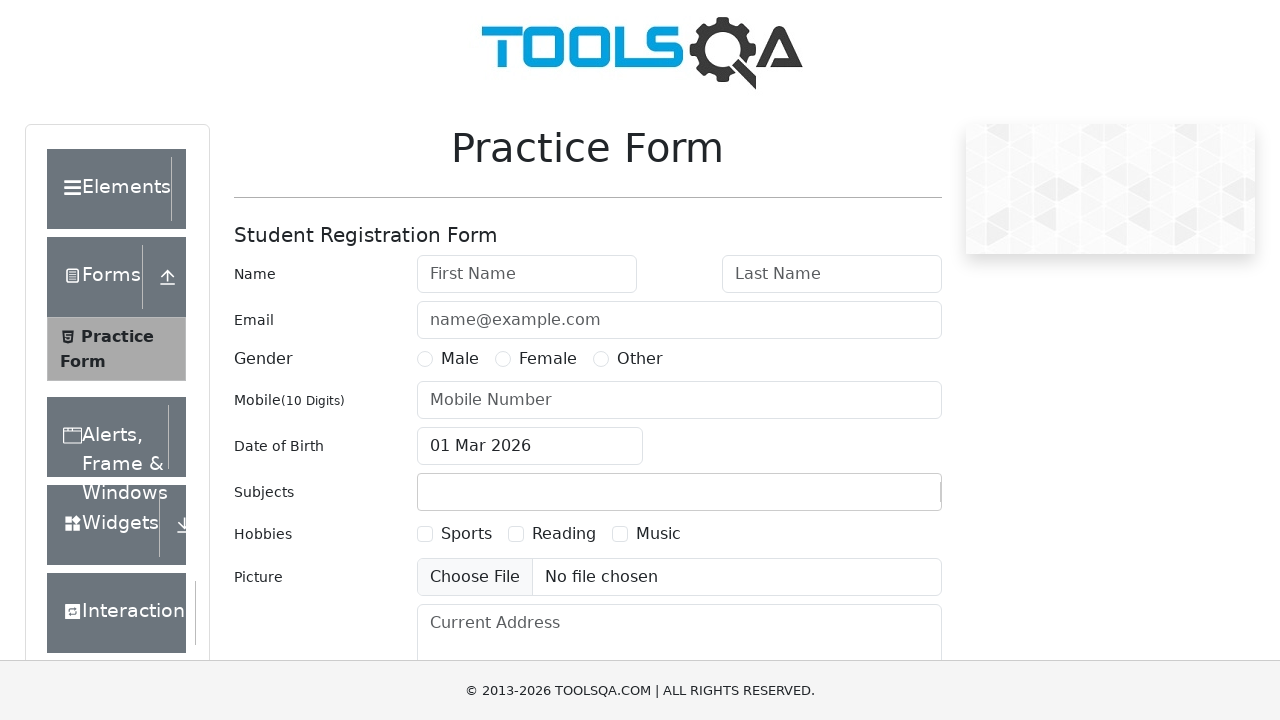

Retrieved last name input type attribute: text
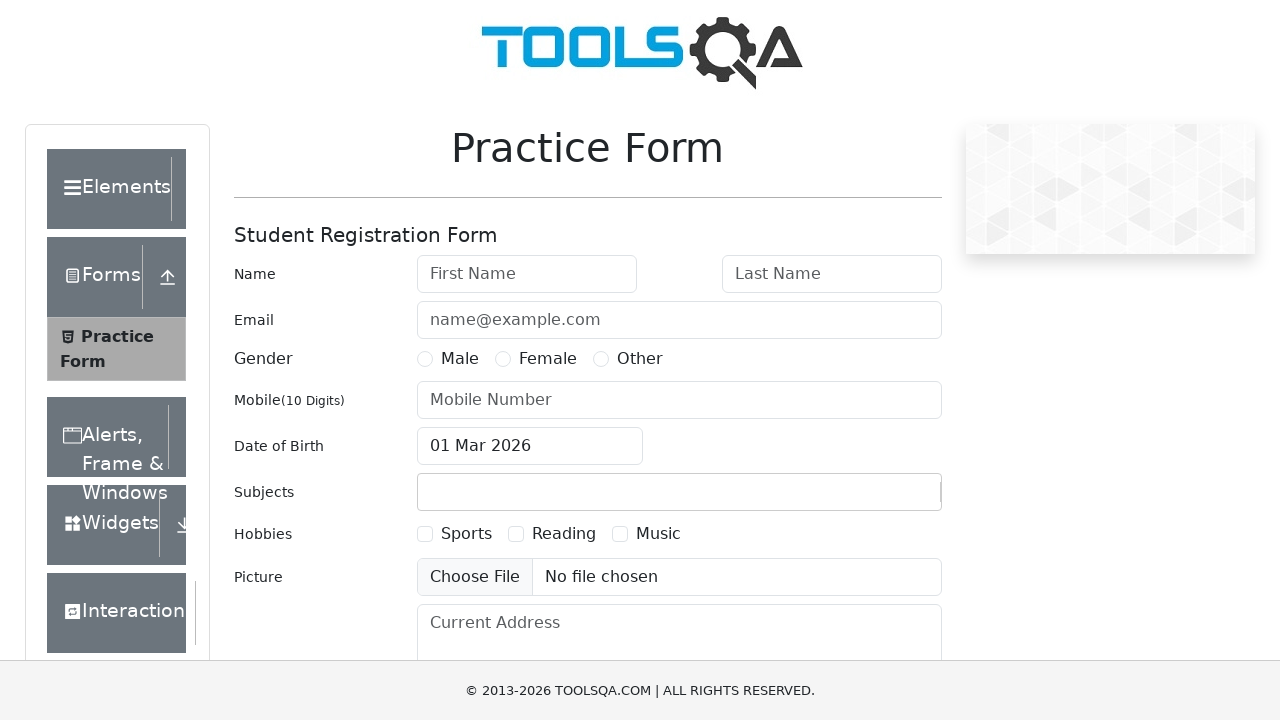

Retrieved last name input name property: 
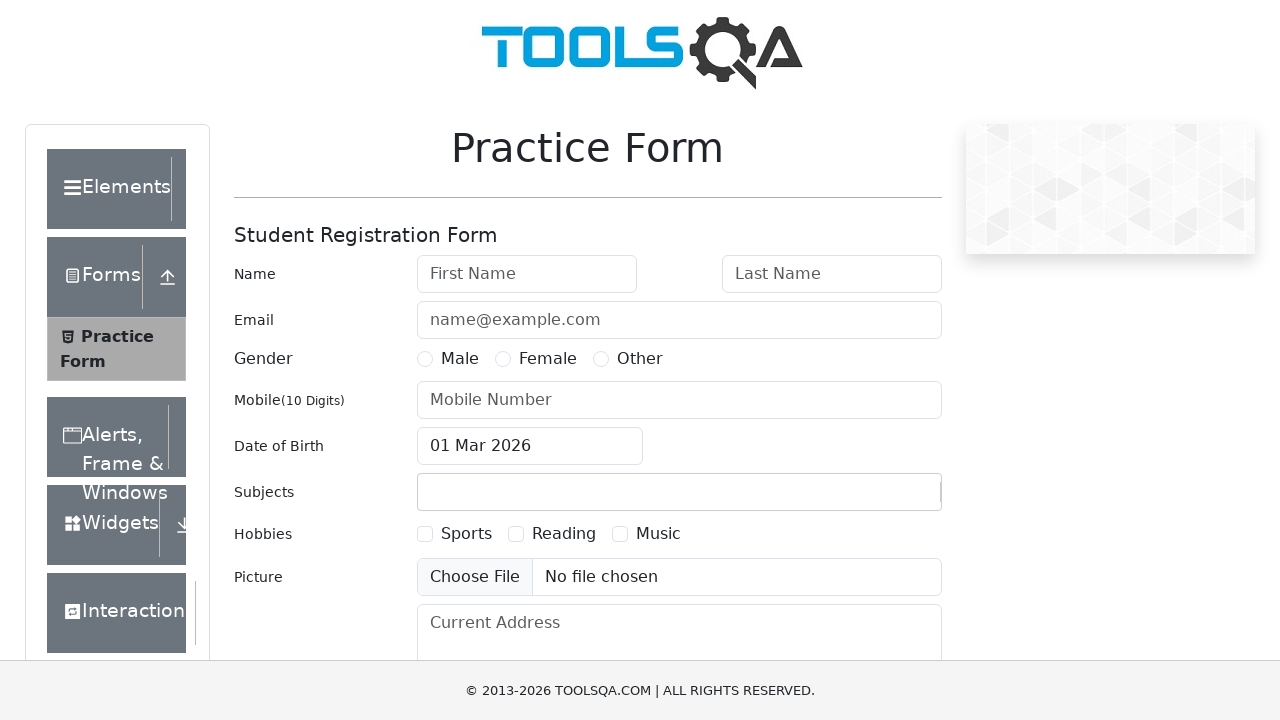

Retrieved date of birth input value: 01 Mar 2026
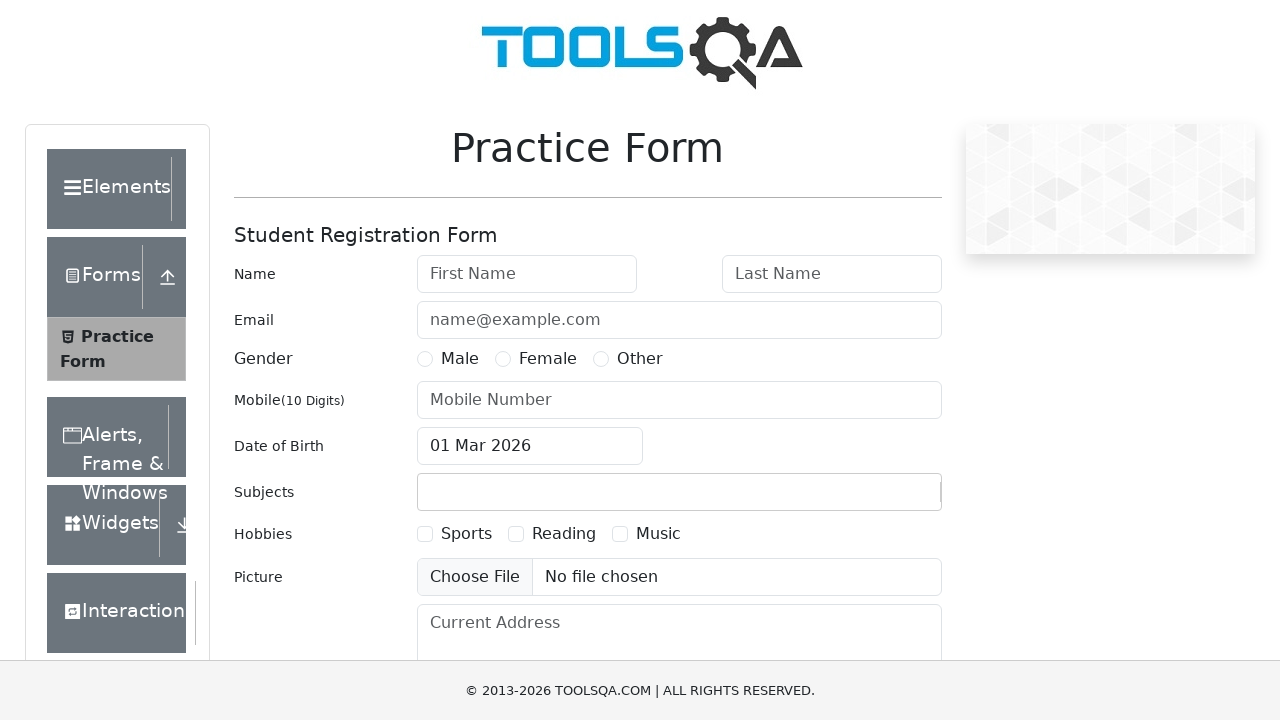

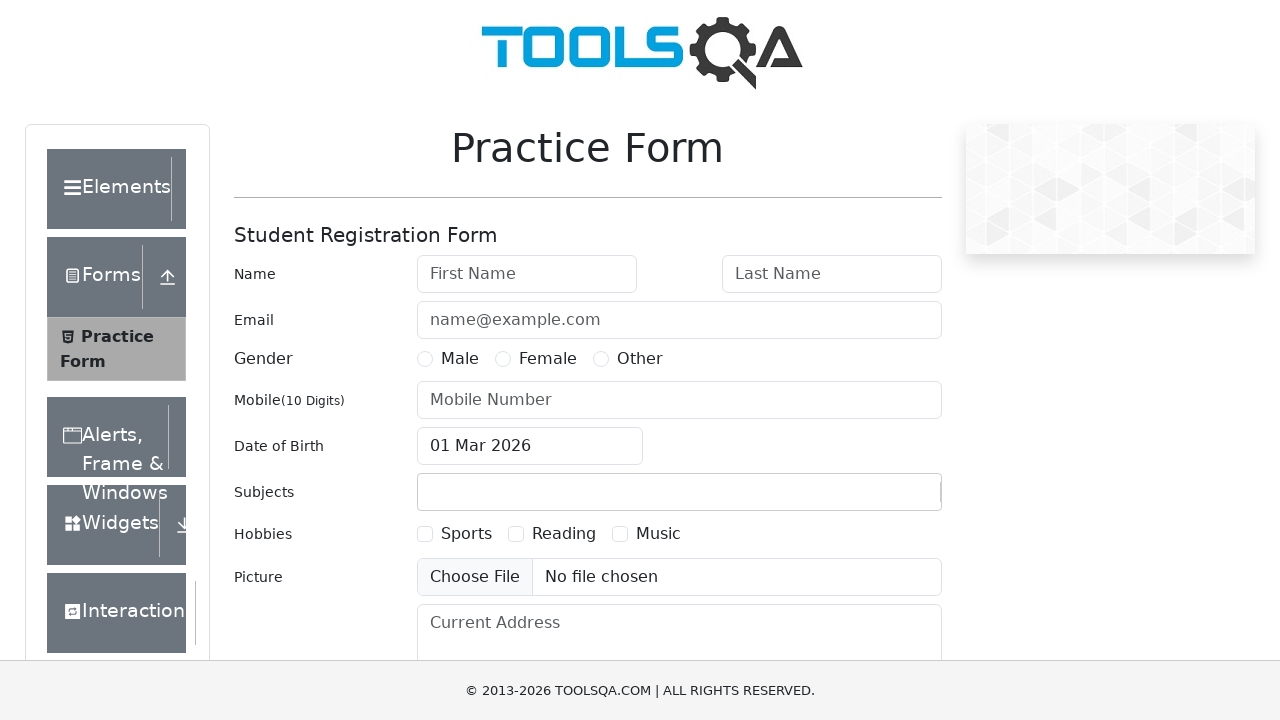